Tests the search functionality on Python.org by searching for "pycon" and verifying results are found.

Starting URL: http://www.python.org

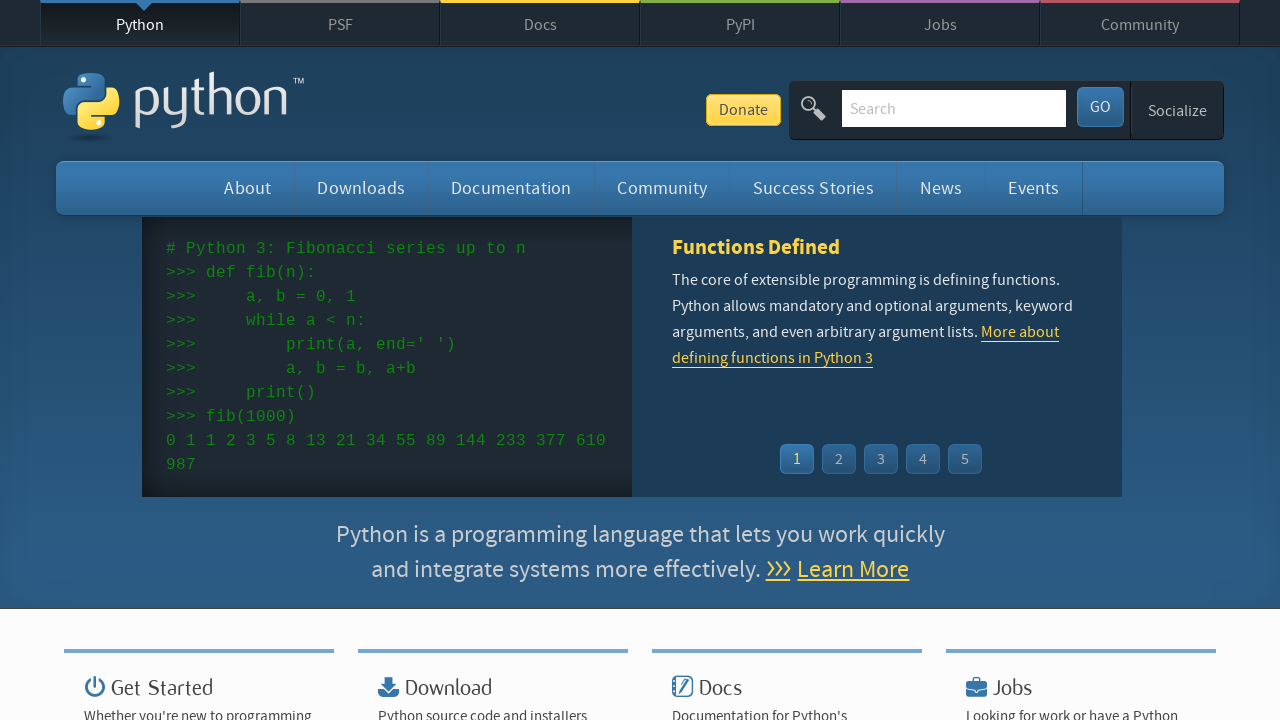

Verified page title contains 'Python'
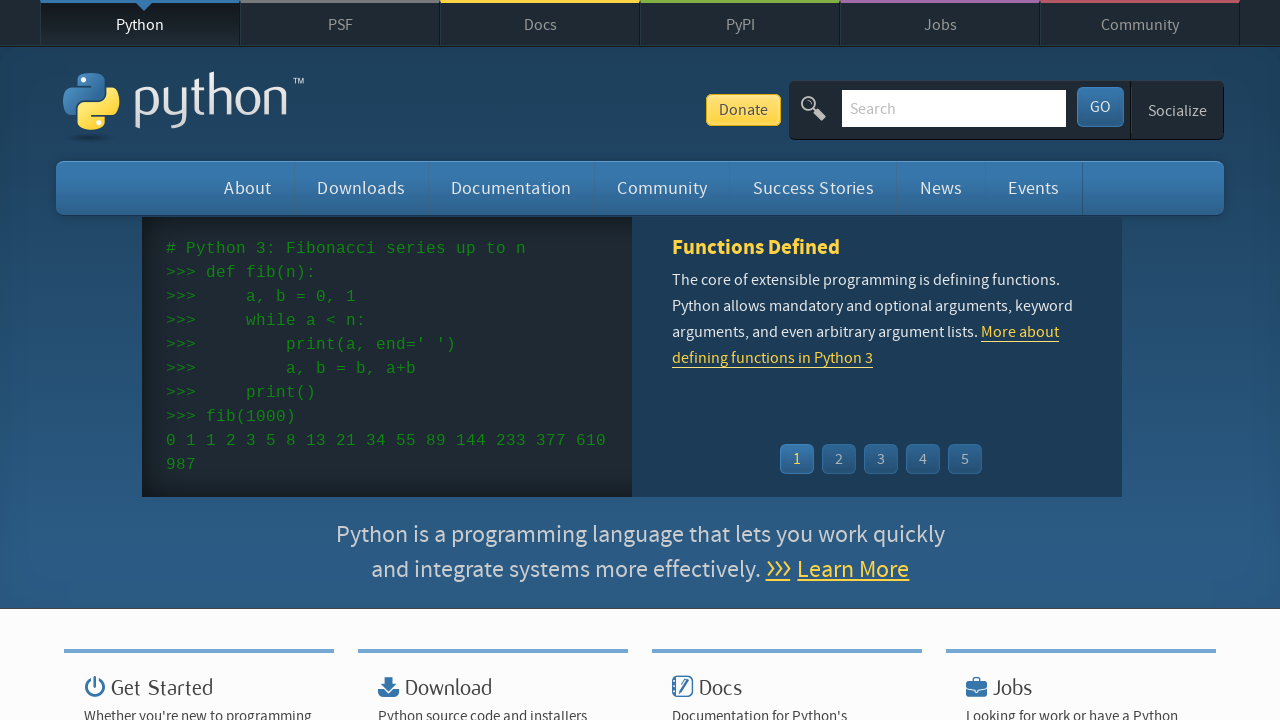

Found and cleared the search box on input[name='q']
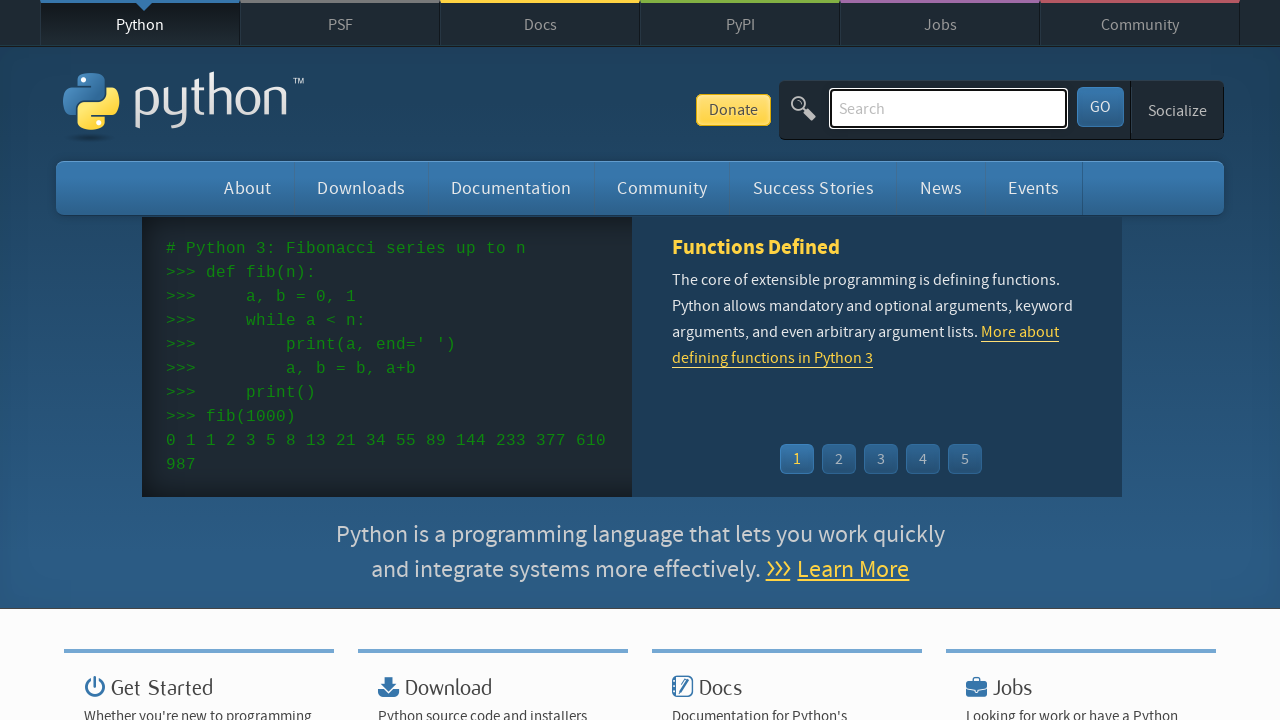

Filled search box with 'pycon' on input[name='q']
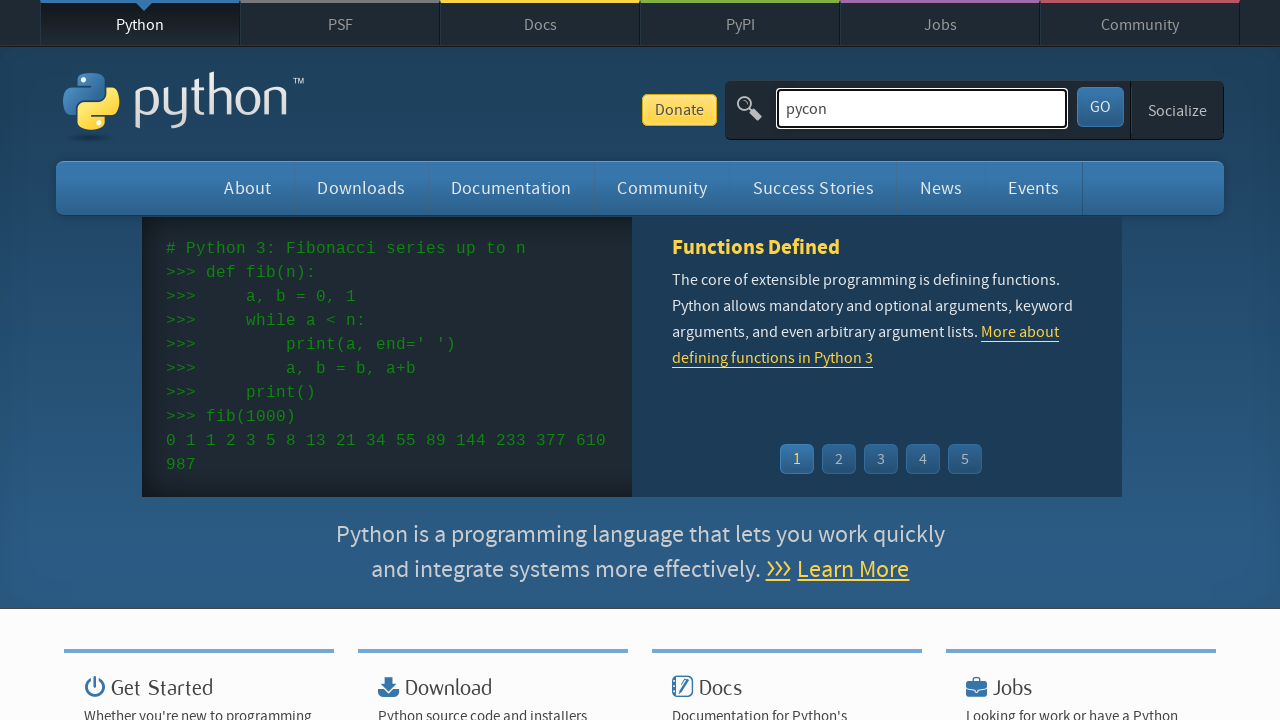

Pressed Enter to submit search on input[name='q']
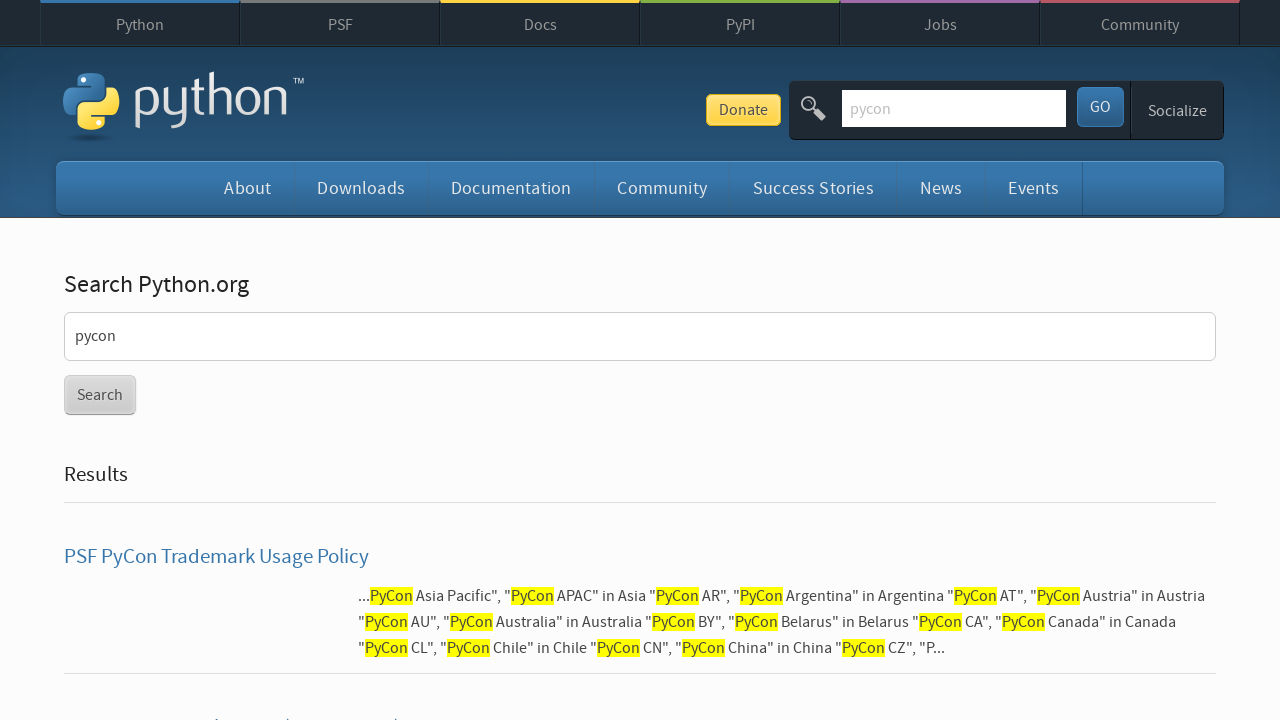

Waited for network idle after search submission
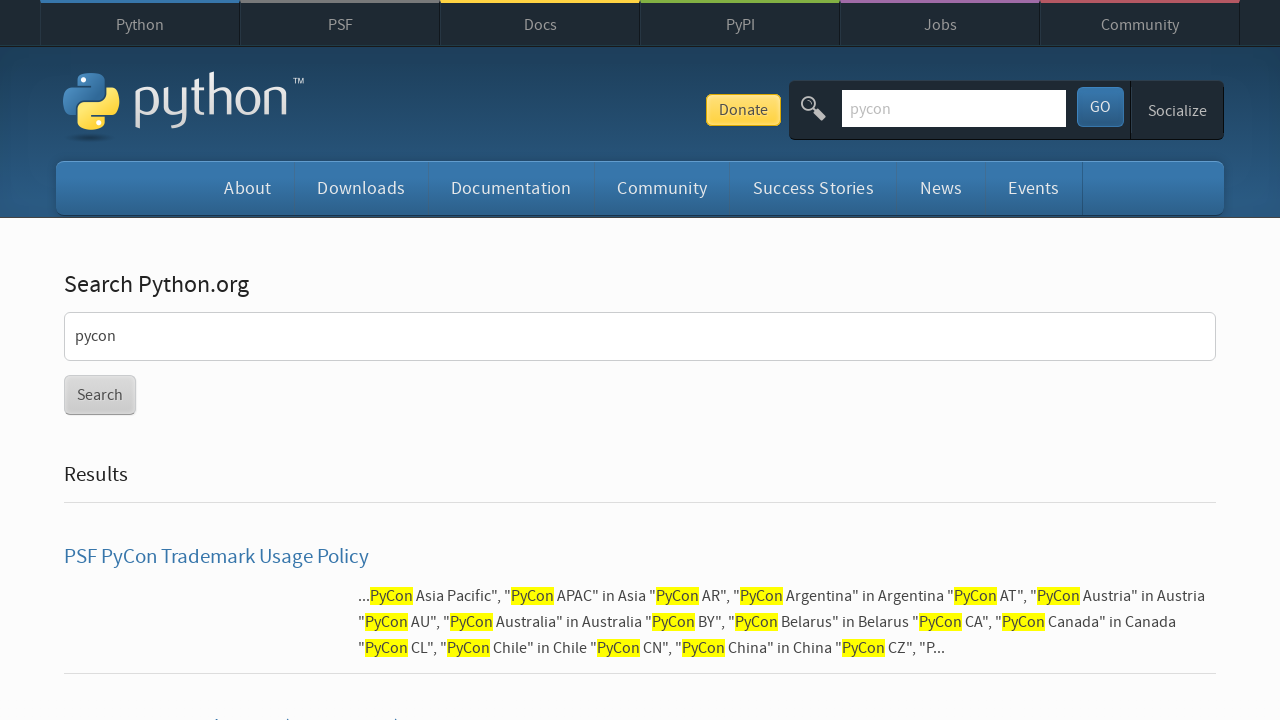

Verified search results were found (no 'No results found' message)
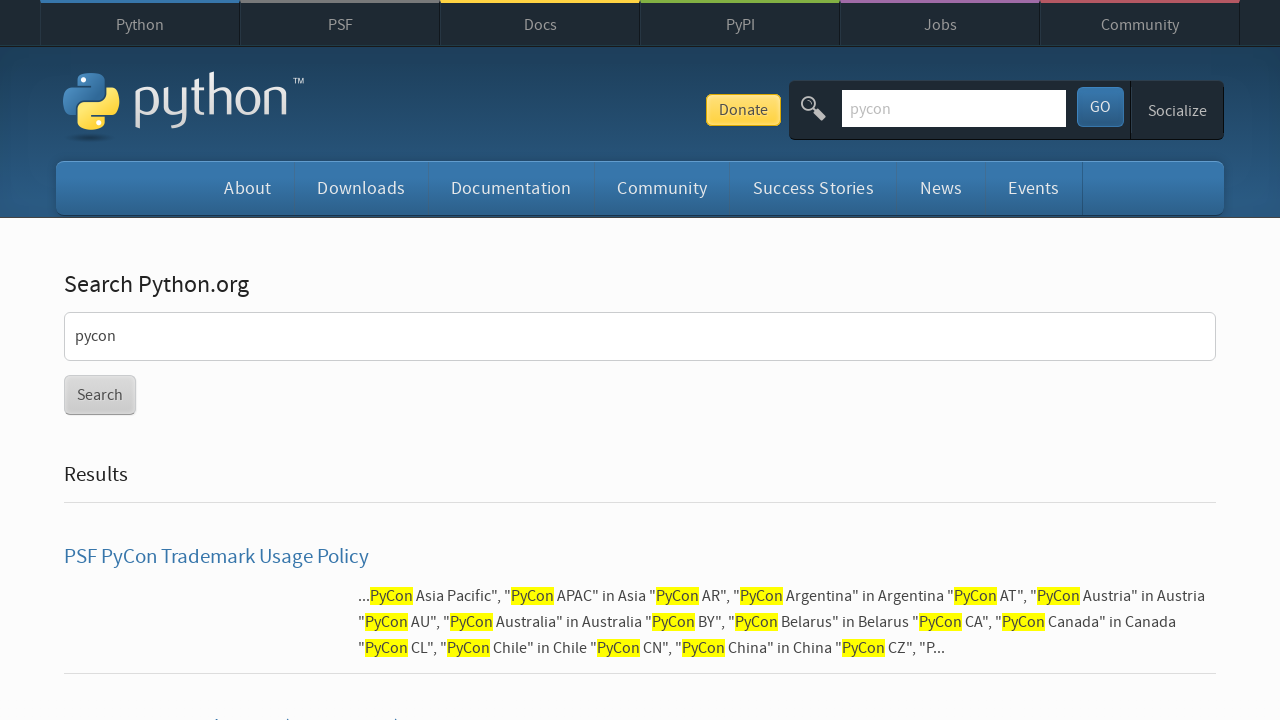

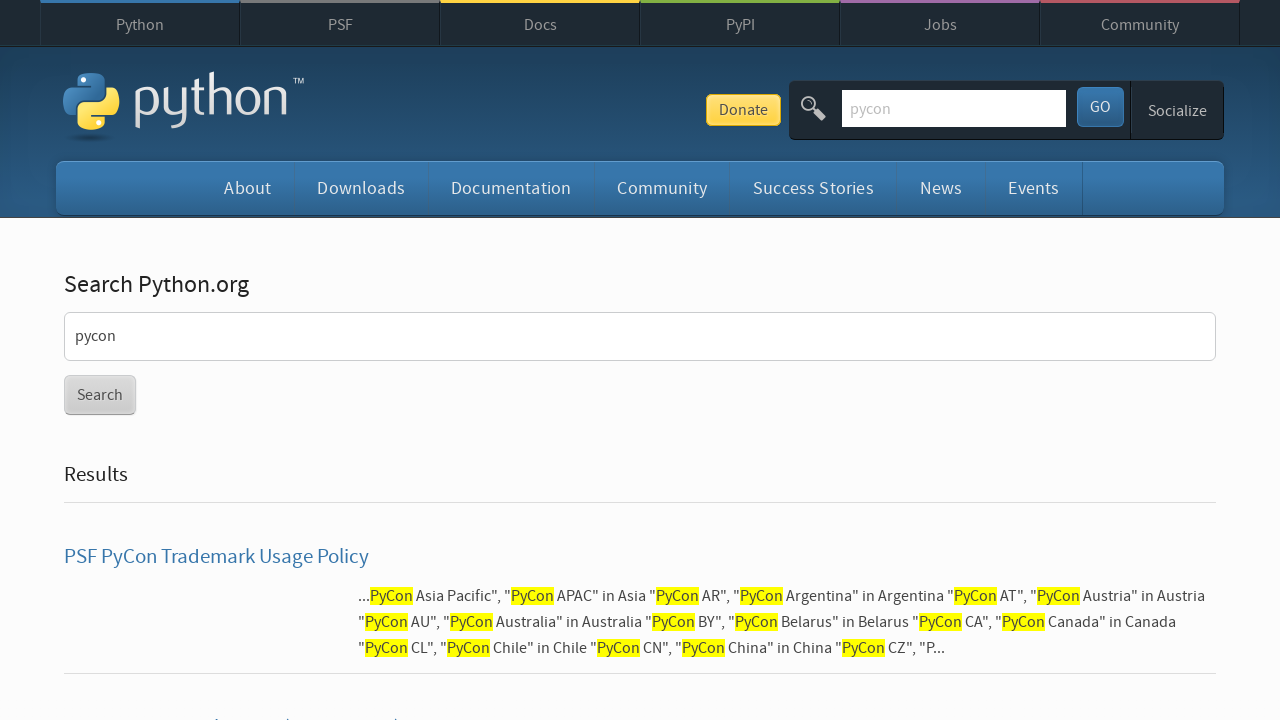